Tests filling out a form by entering a first name value into the first-name input field

Starting URL: https://formy-project.herokuapp.com/form

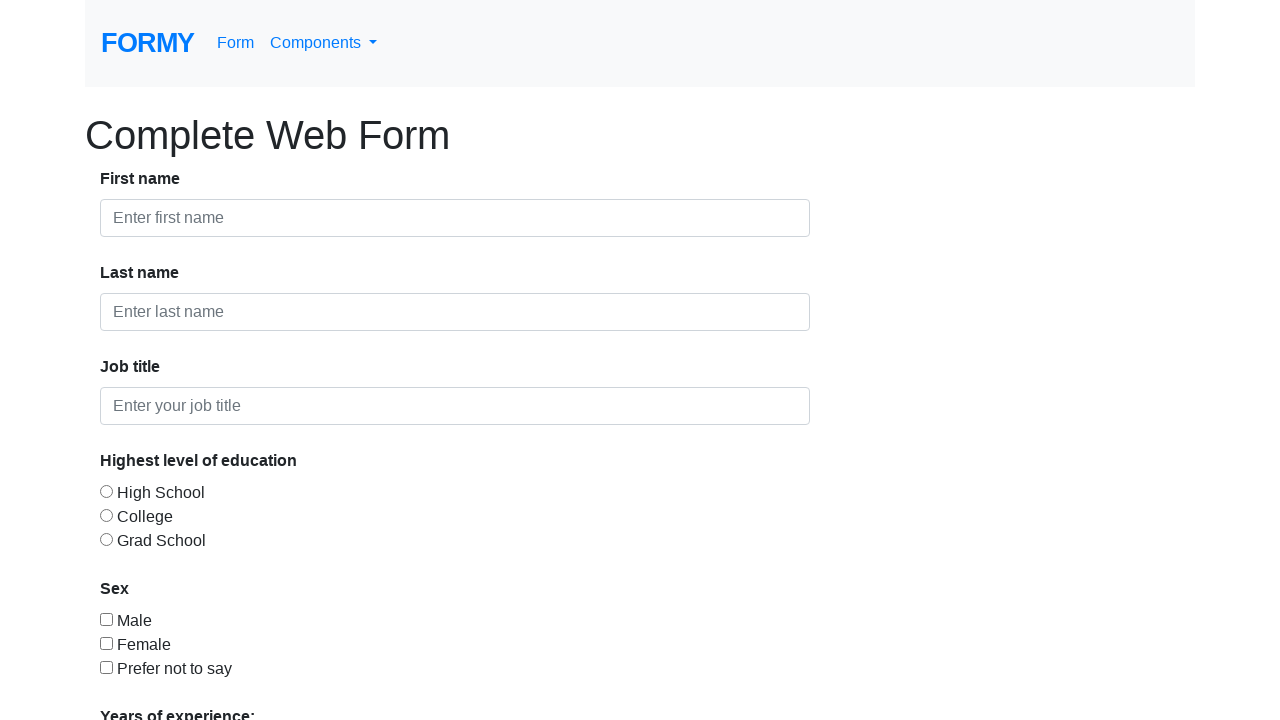

Filled first-name field with 'Matei' on #first-name
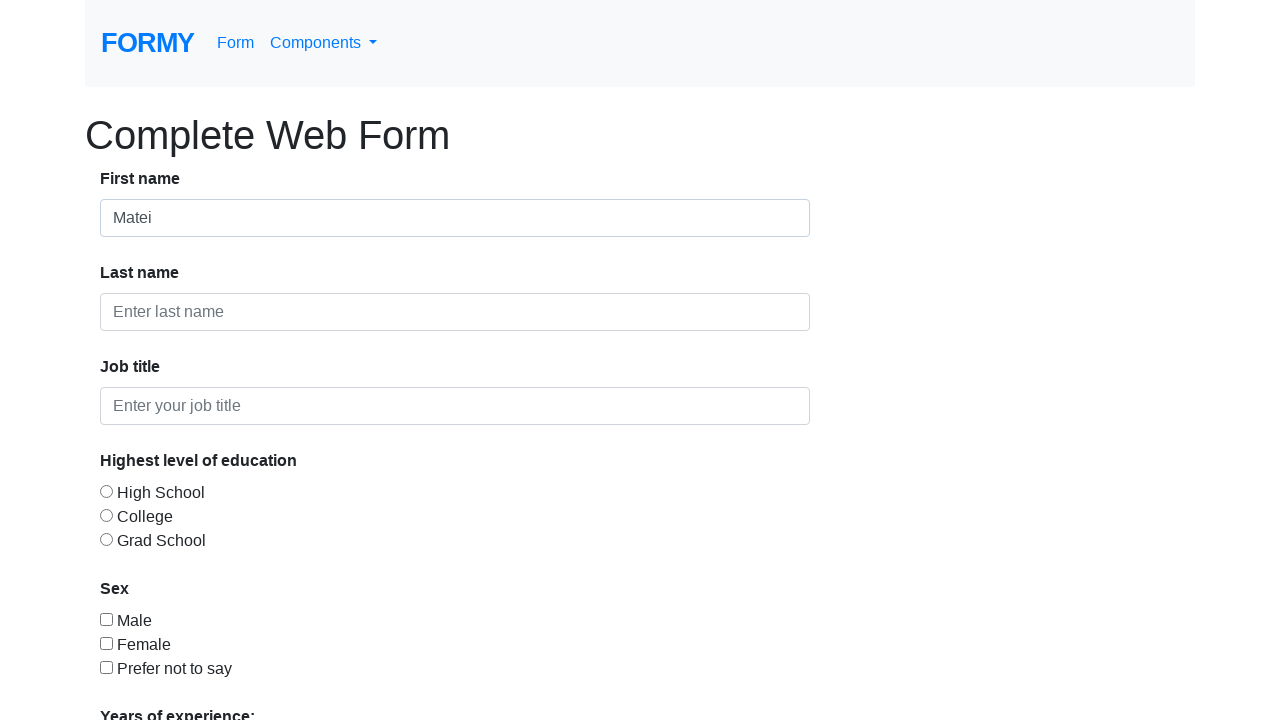

Filled first-name field with 'TEST AUTOMATION' on #first-name
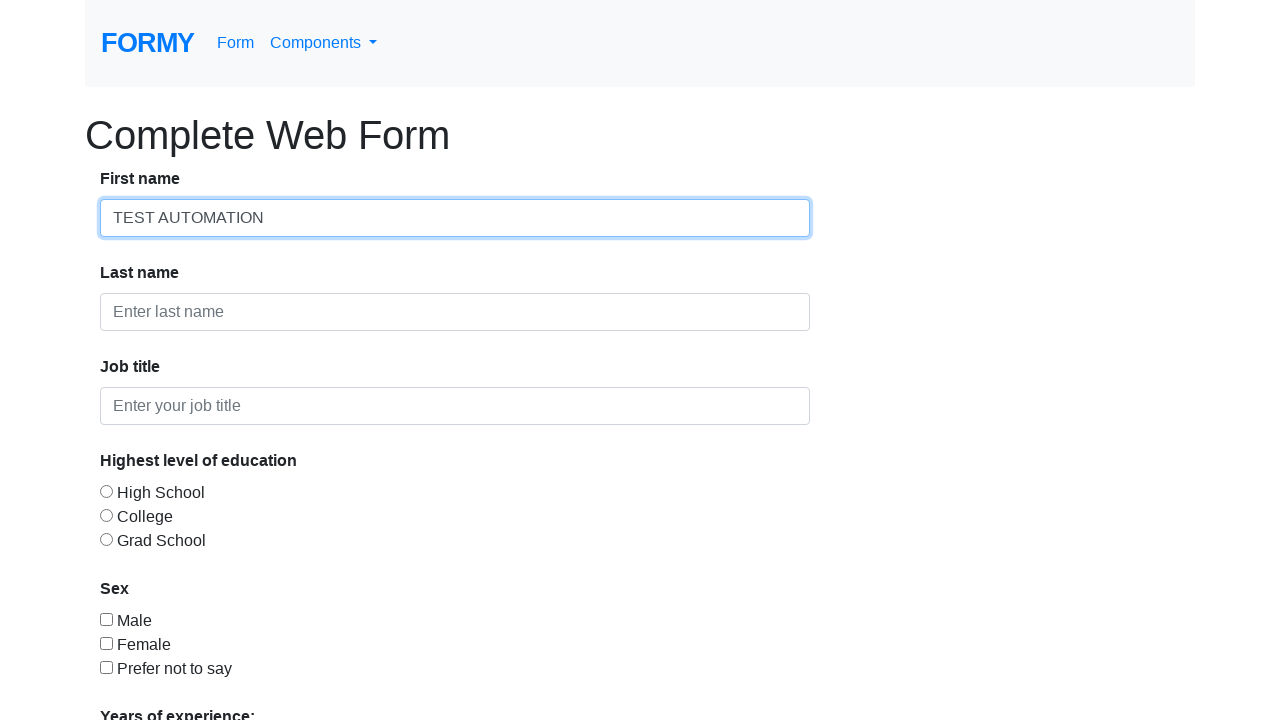

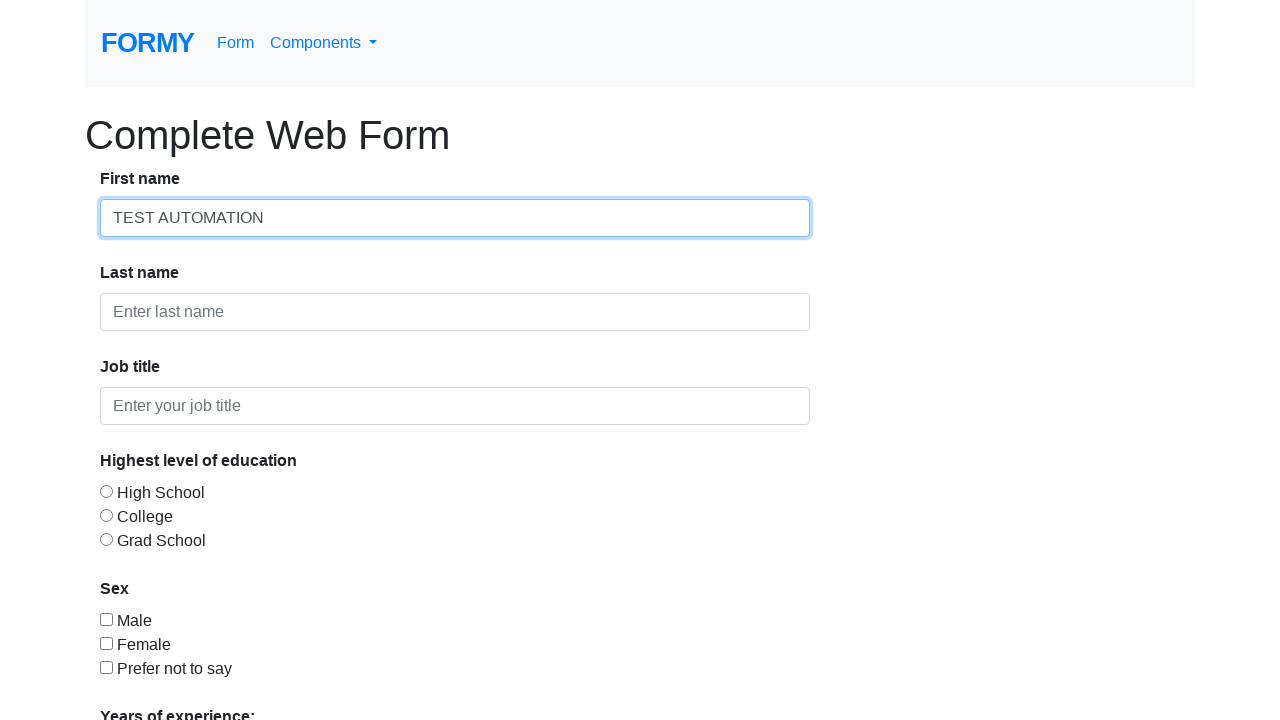